Tests the Vue.js TodoMVC implementation by adding three todo items, removing one, and validating the remaining count shows 2 items left.

Starting URL: http://todomvc.com

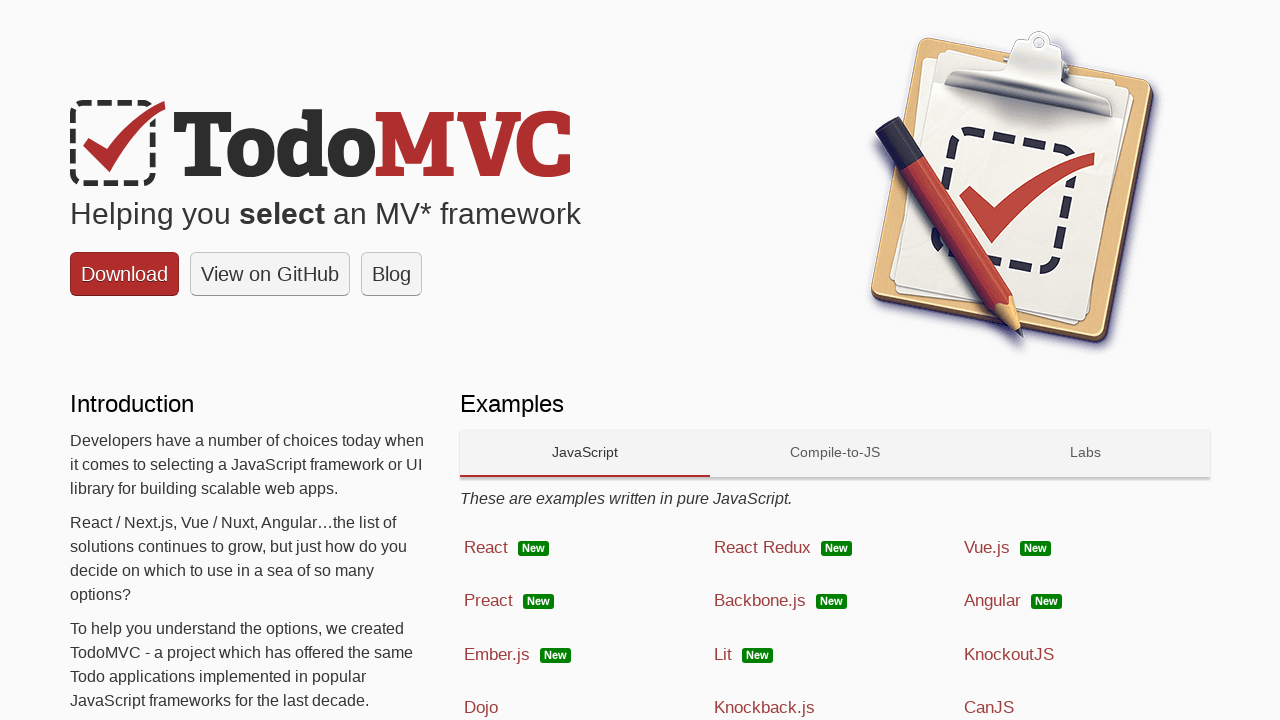

Clicked on Vue.js link to navigate to Vue.js TodoMVC implementation at (987, 547) on text=Vue.js
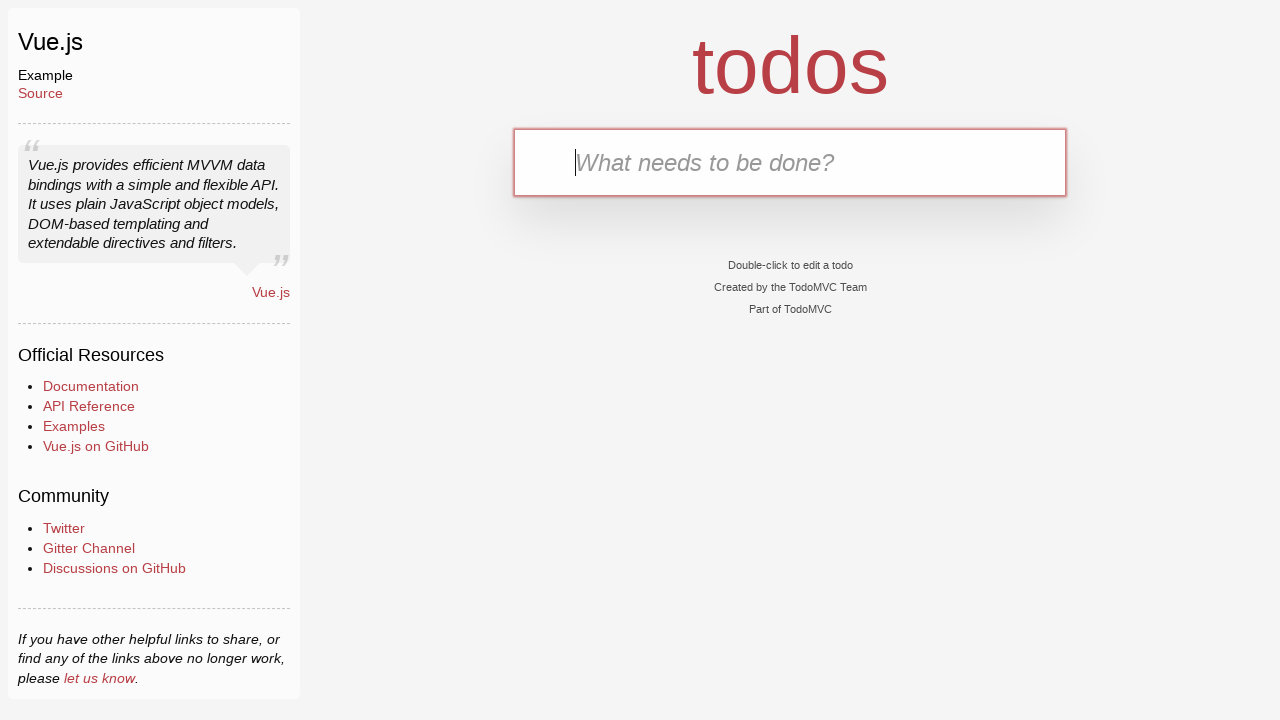

Filled input field with first todo item 'Meet a Friend' on input
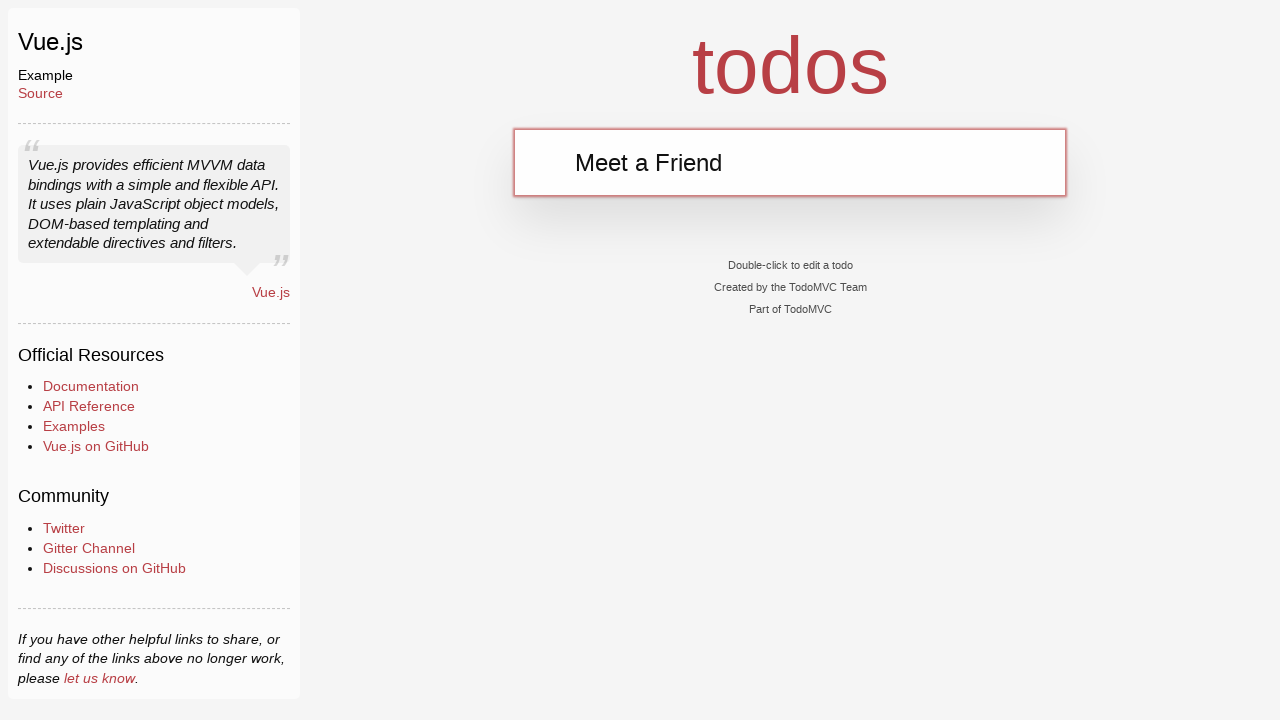

Pressed Enter to add first todo item on input
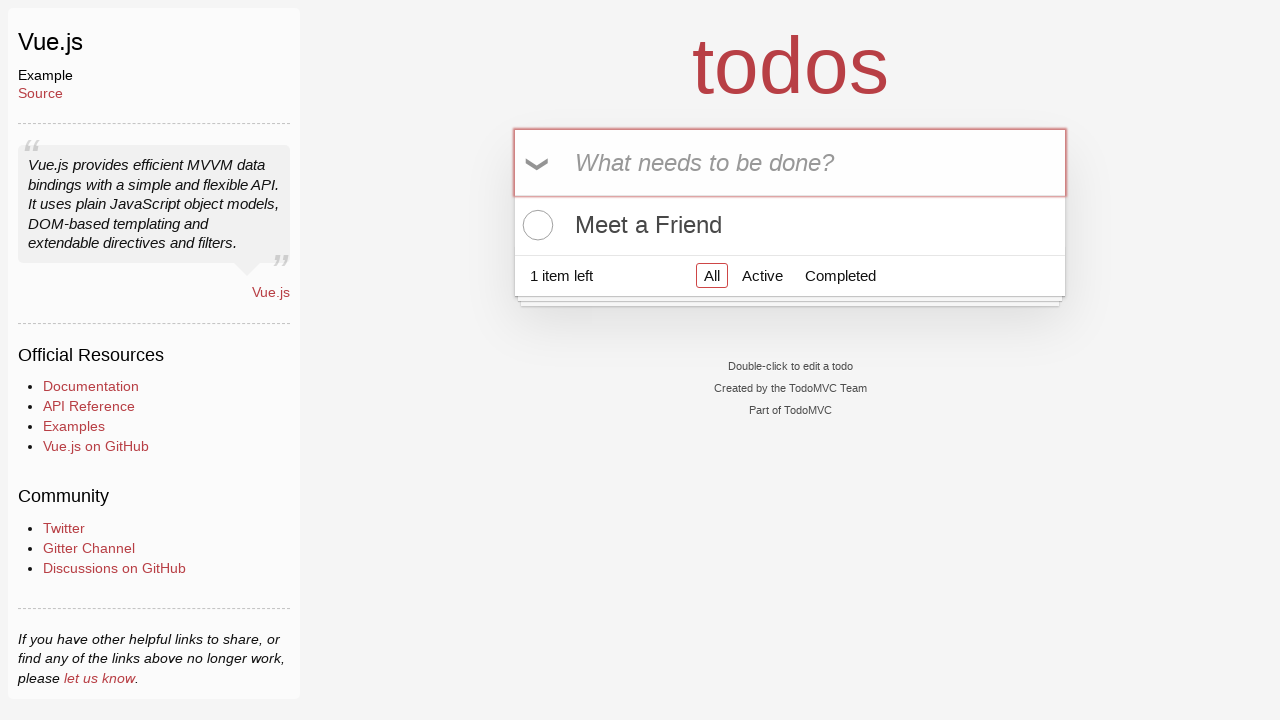

Filled input field with second todo item 'Buy Meat' on input
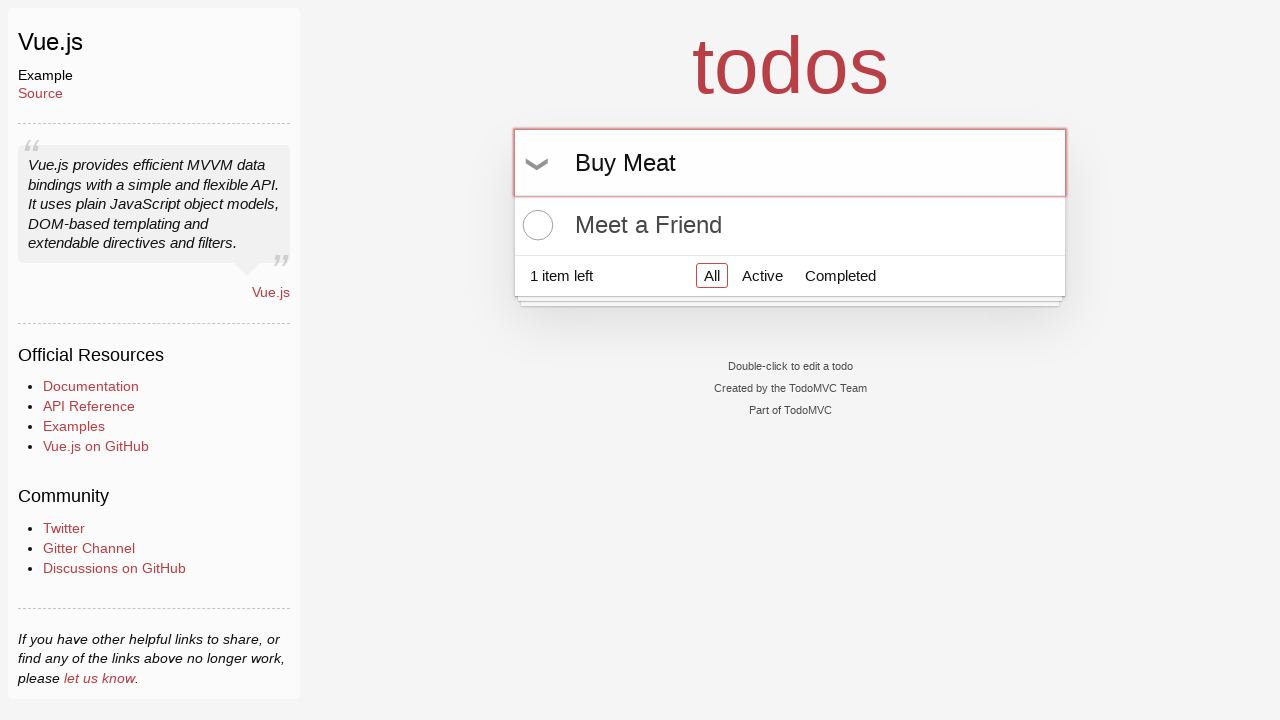

Pressed Enter to add second todo item on input
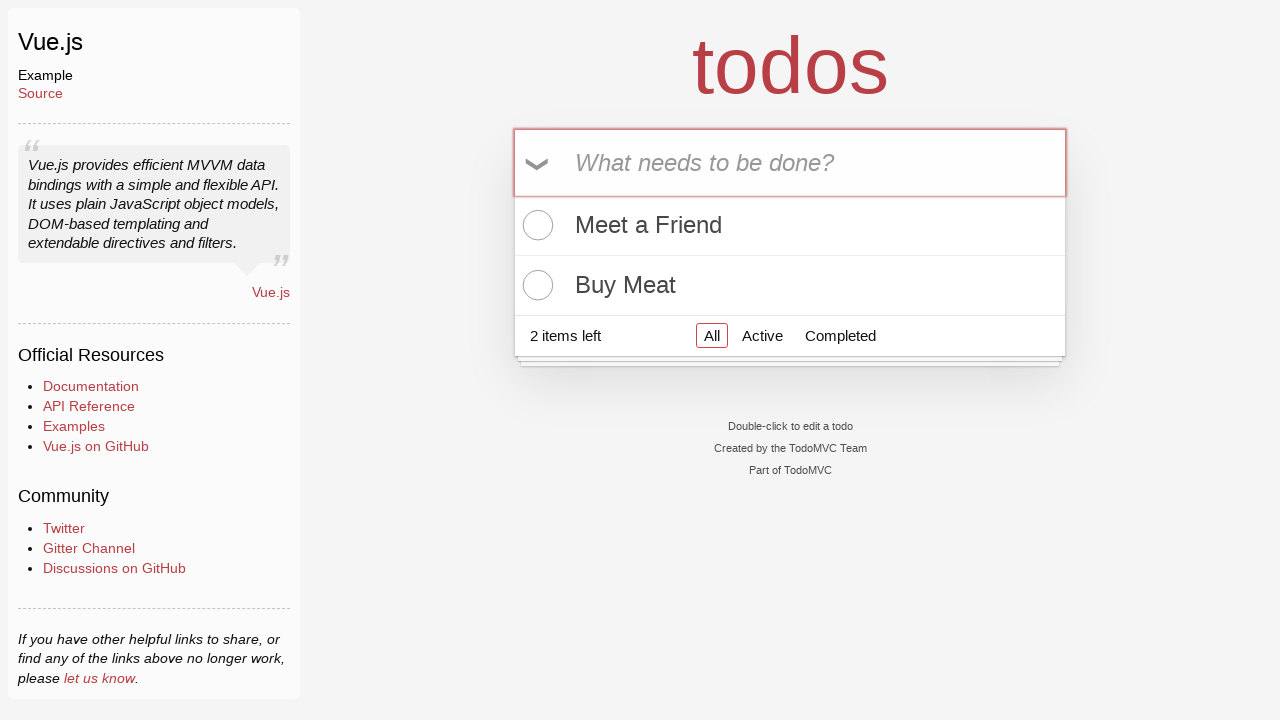

Filled input field with third todo item 'Clean the Car' on input
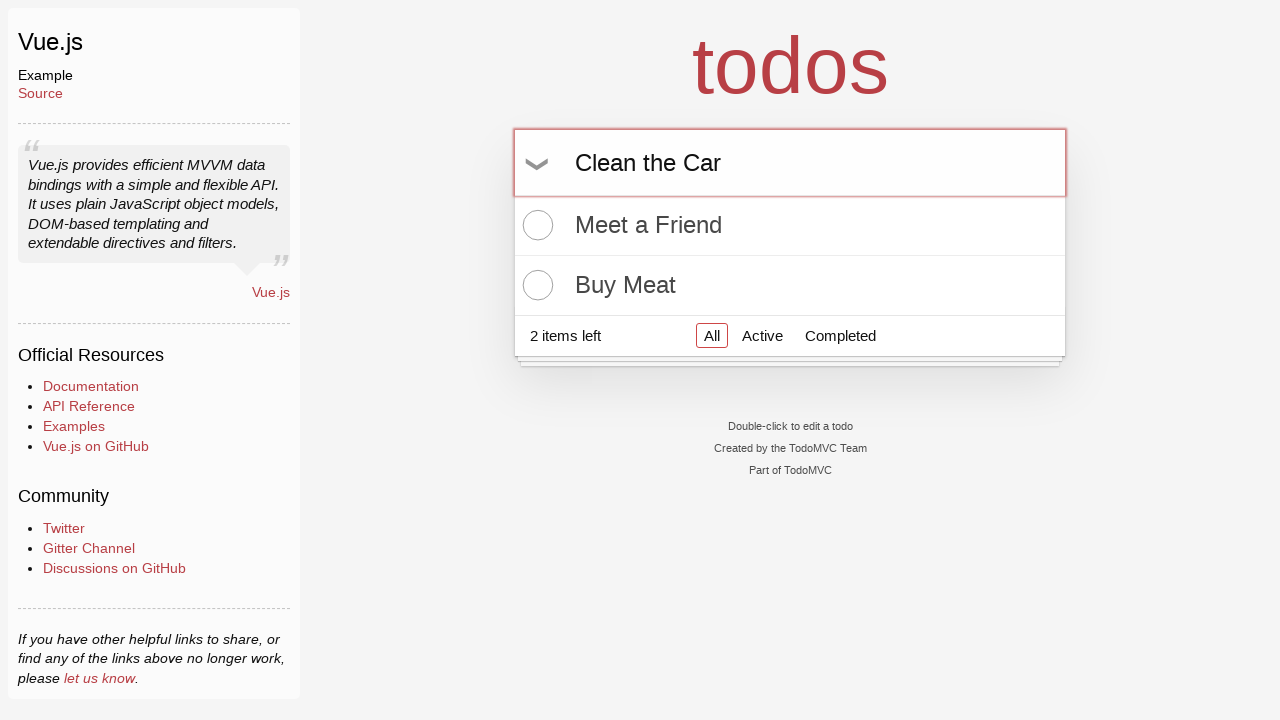

Pressed Enter to add third todo item on input
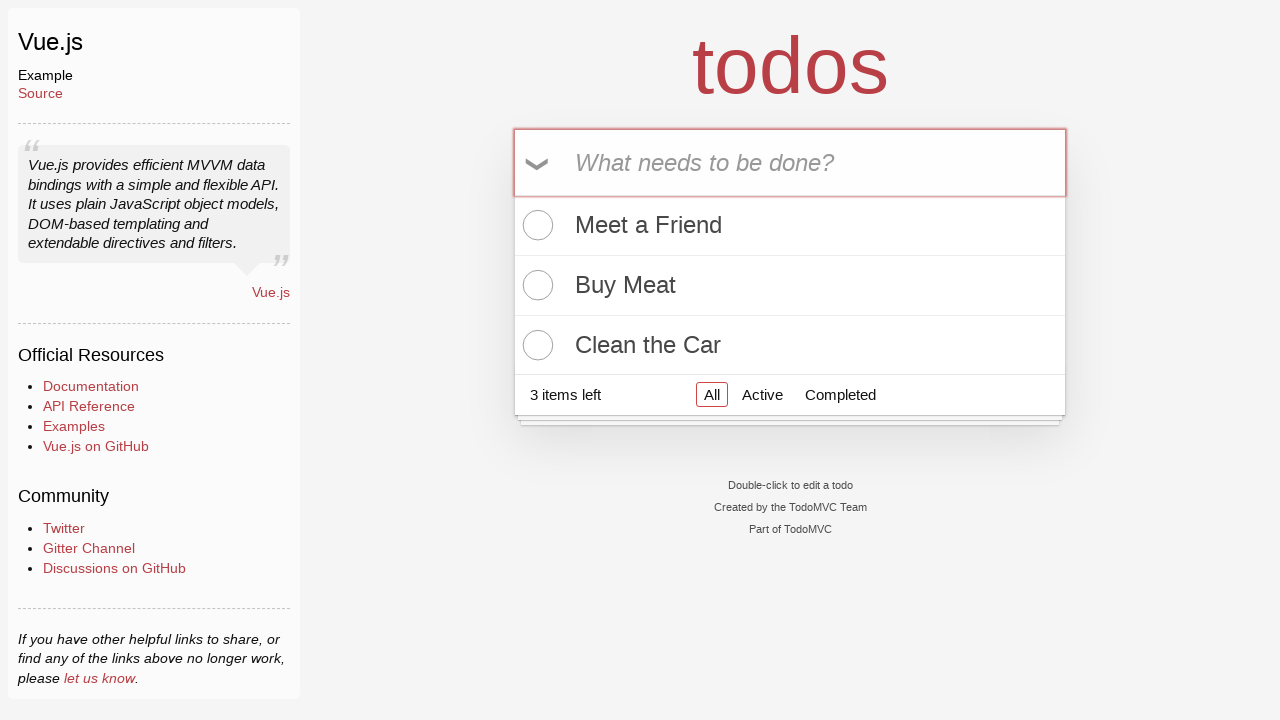

Clicked checkbox to remove first todo item at (535, 225) on li:nth-child(1) > div > input
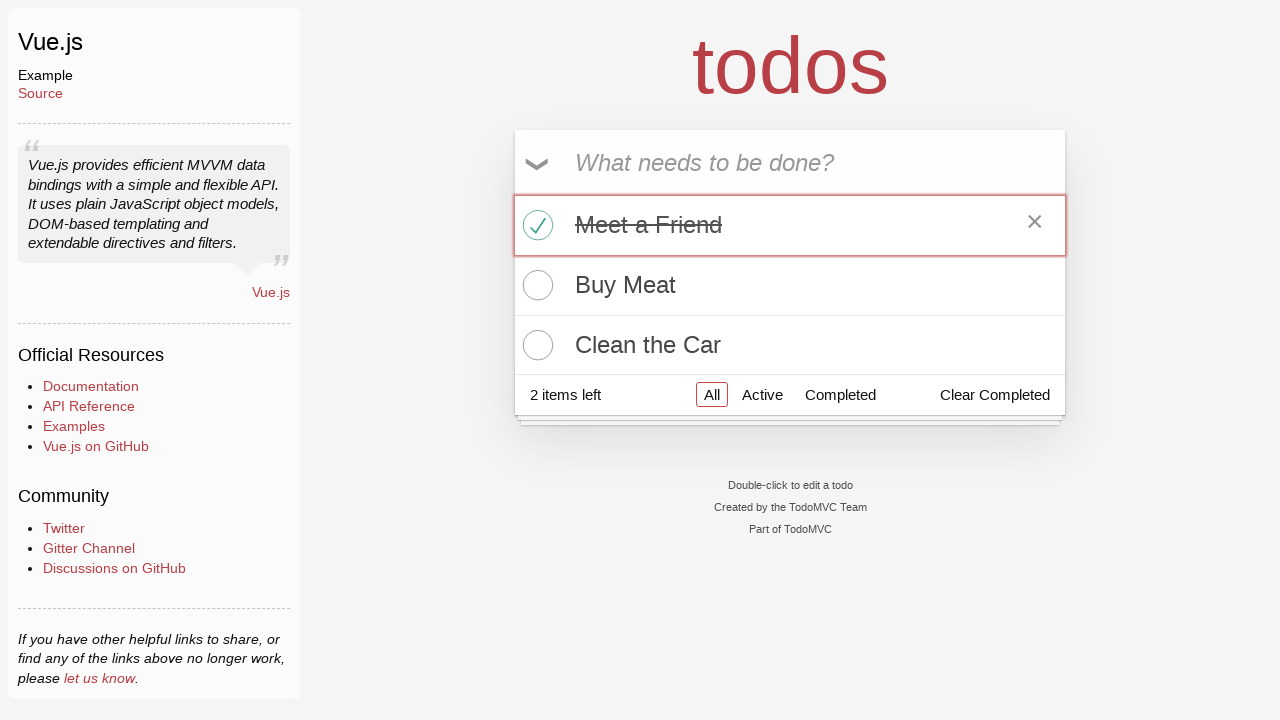

Waited for todo count element to appear showing 2 items remaining
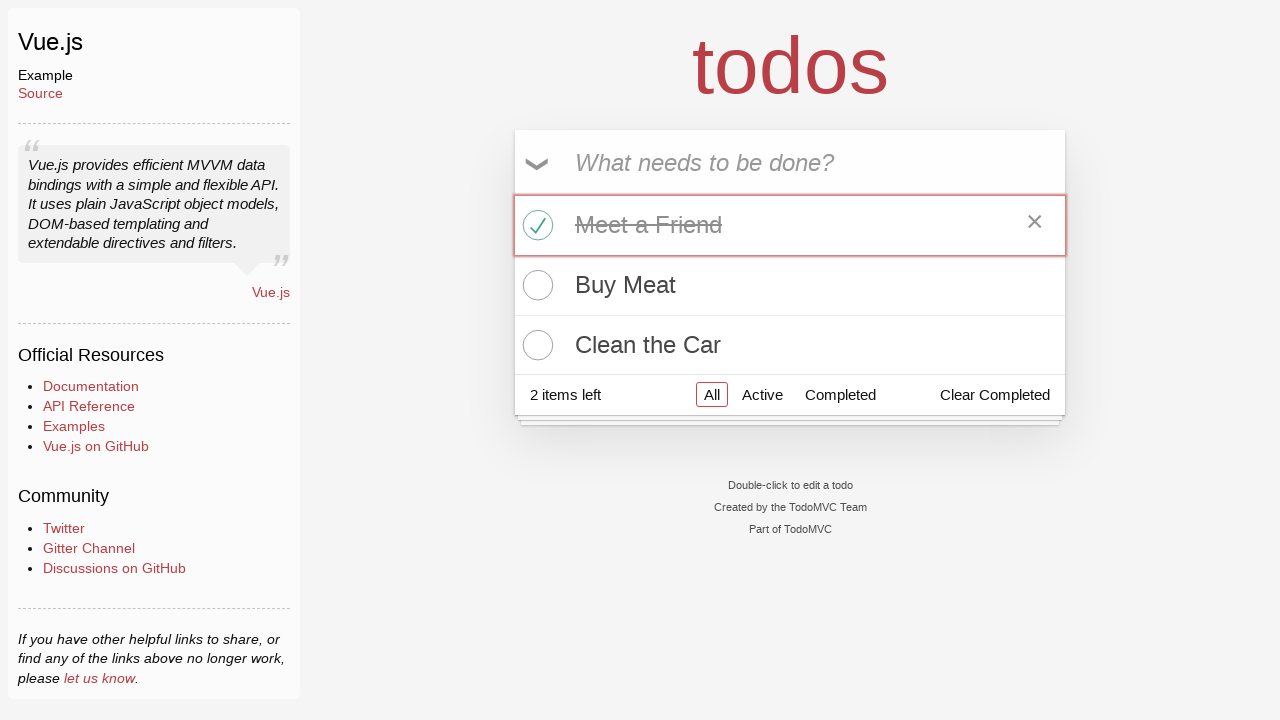

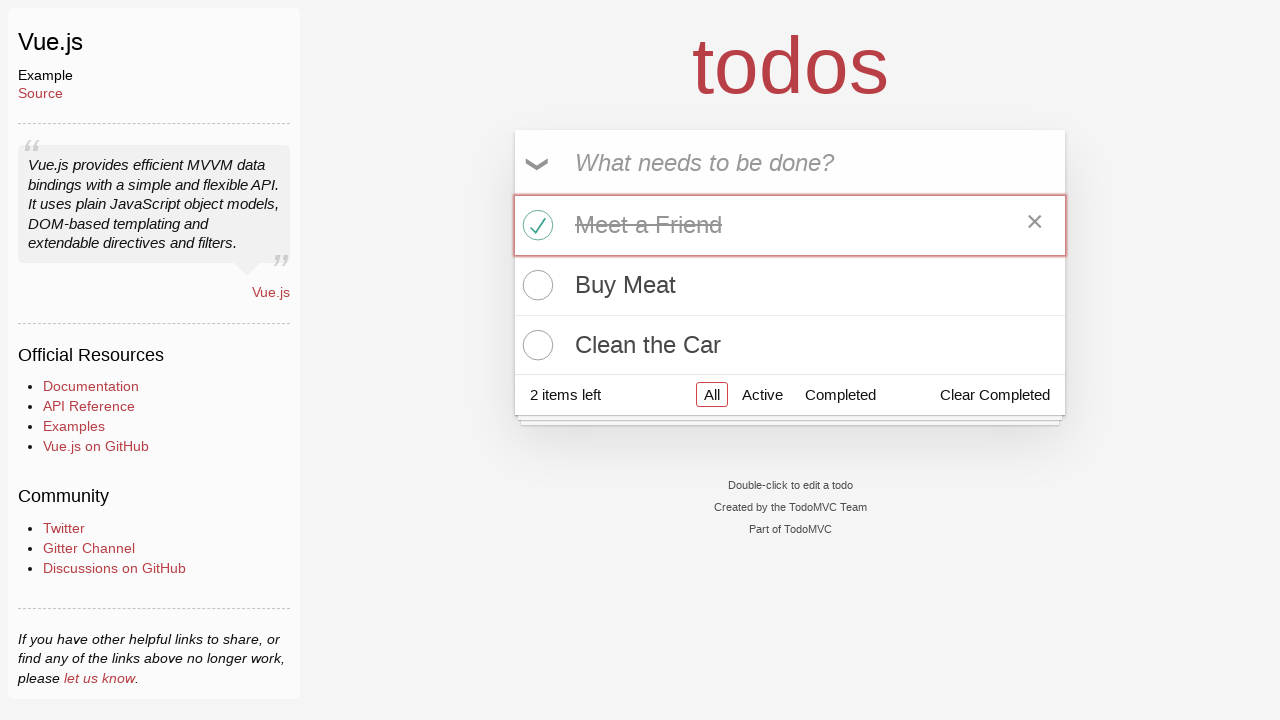